Tests the BIOS search functionality on Supermicro's support page by entering a motherboard model name and verifying that download links appear in the results

Starting URL: https://www.supermicro.com/support/resources/bios_ipmi.php?type=BIOS

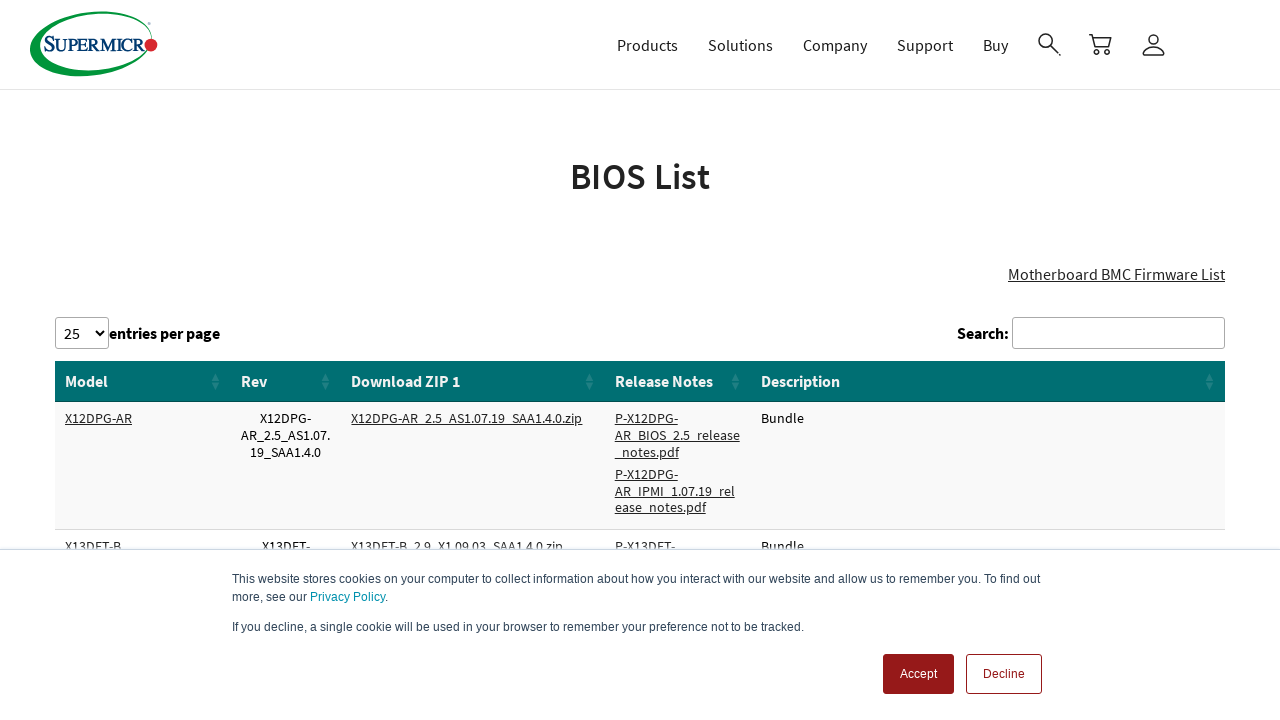

Filled BIOS search field with motherboard model 'X11DPi-N' on input[type="search"][aria-controls="DataTables_Table_0"]
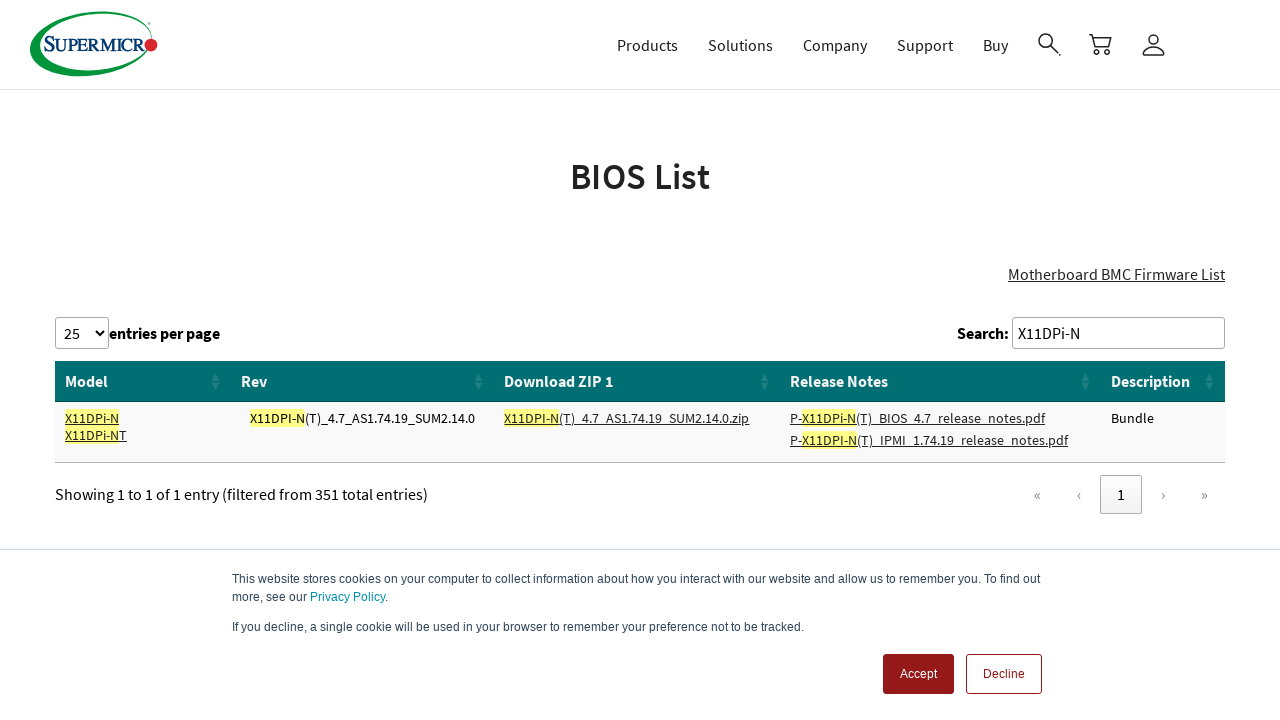

BIOS download links appeared in search results
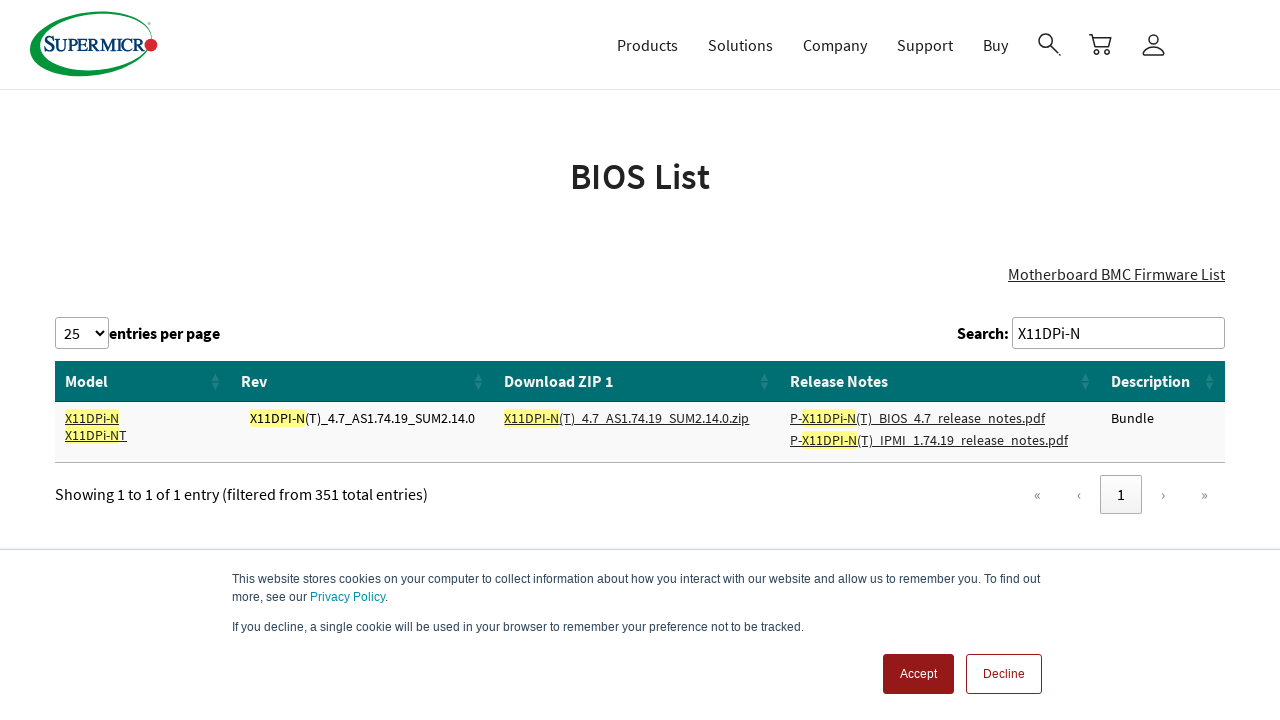

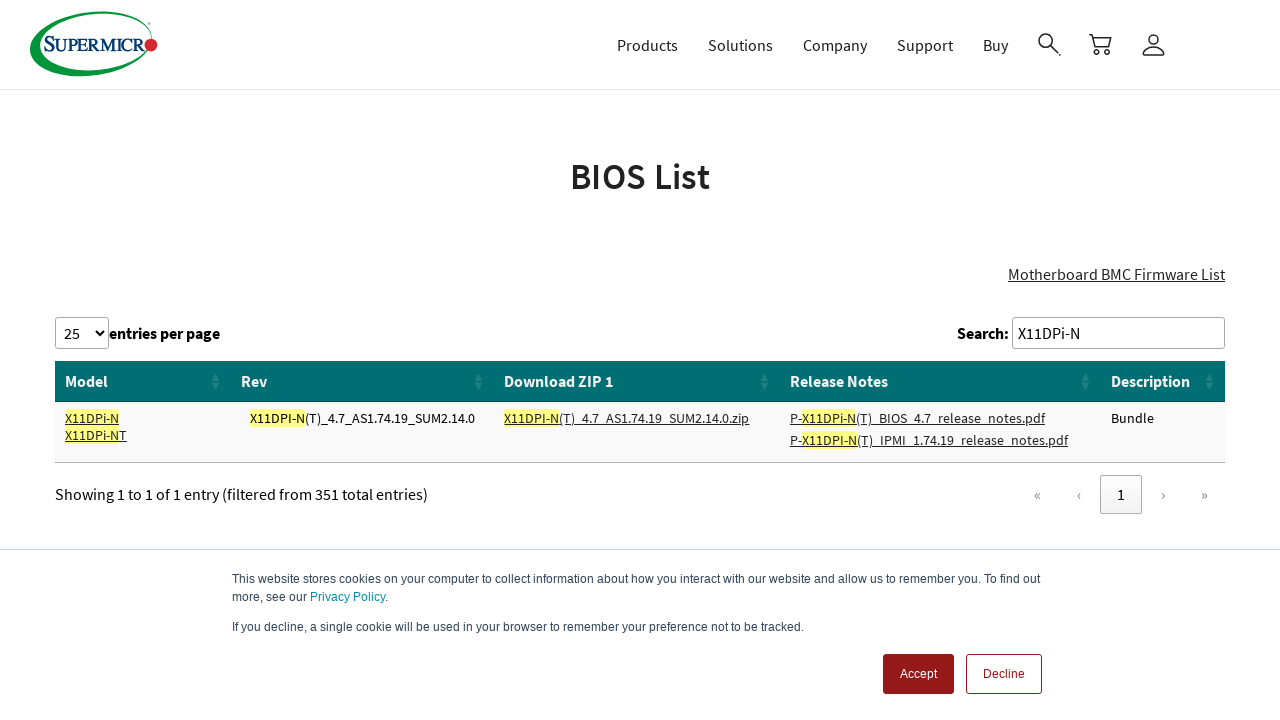